Navigates to Daum Weather website and verifies that weather information elements (location, temperature, and weather status) are displayed on the page.

Starting URL: https://weather.daum.net/

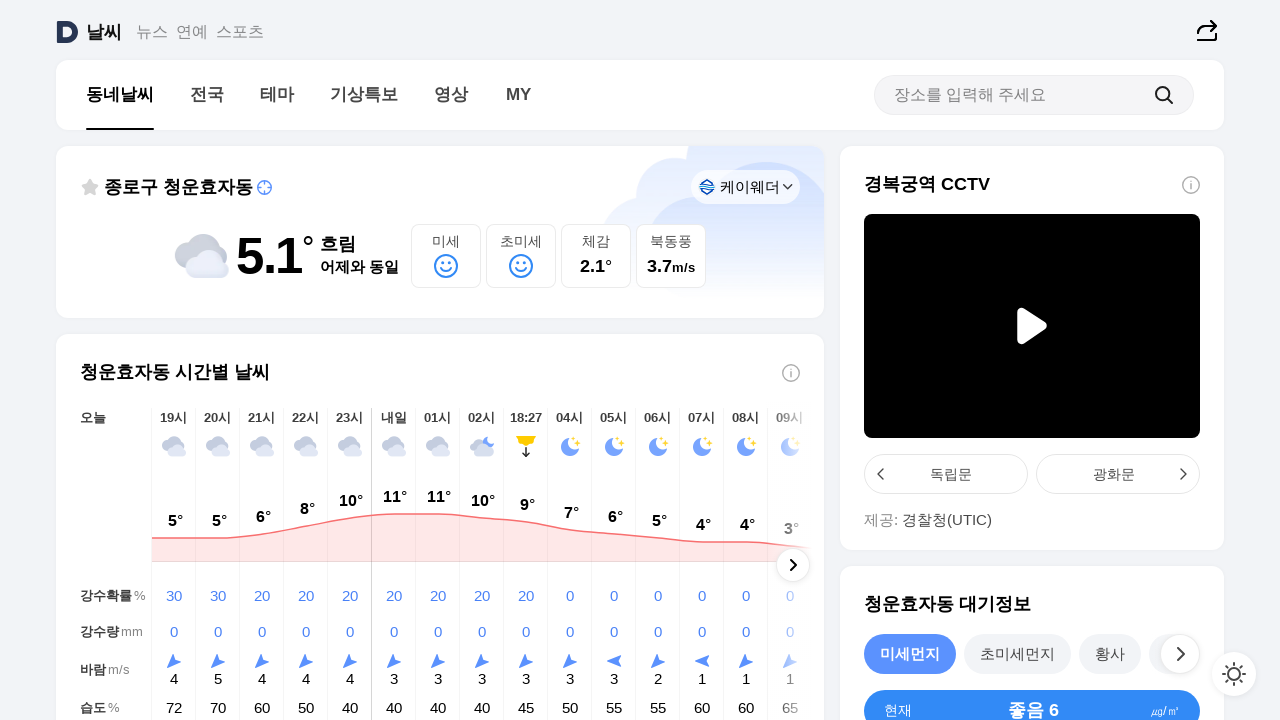

Navigated to Daum Weather website
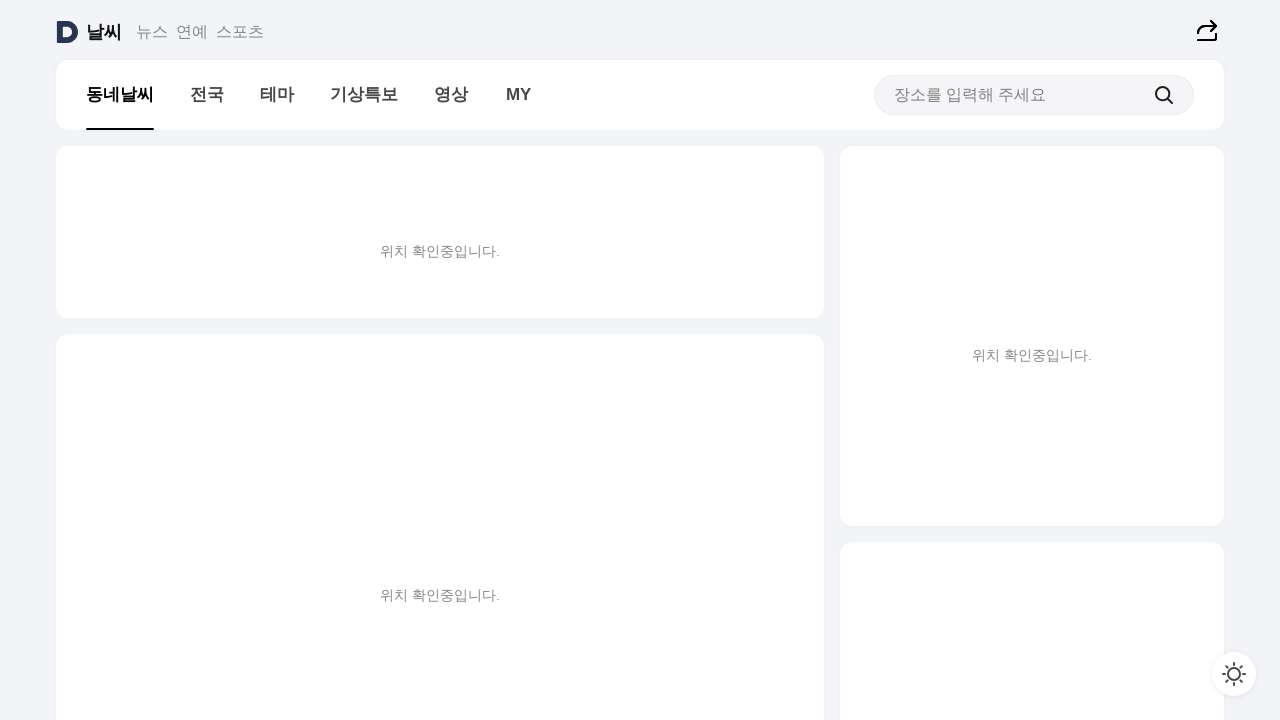

Location element loaded and visible
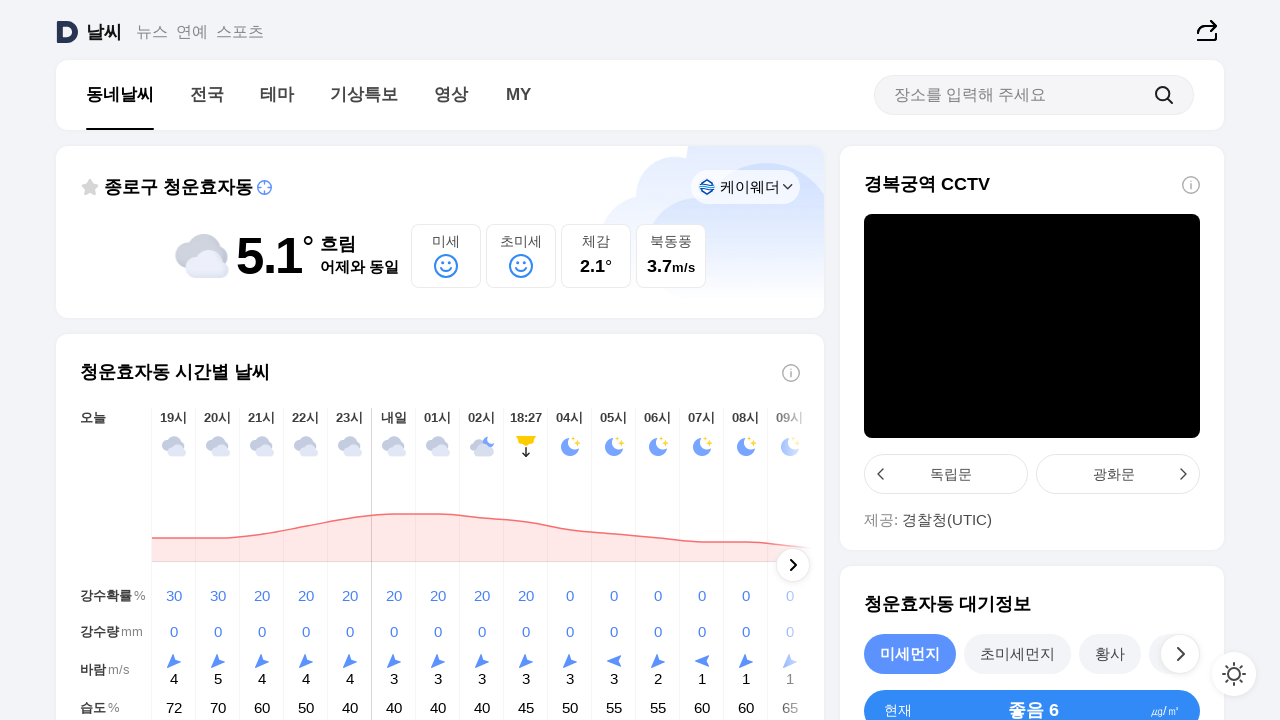

Temperature element loaded and visible
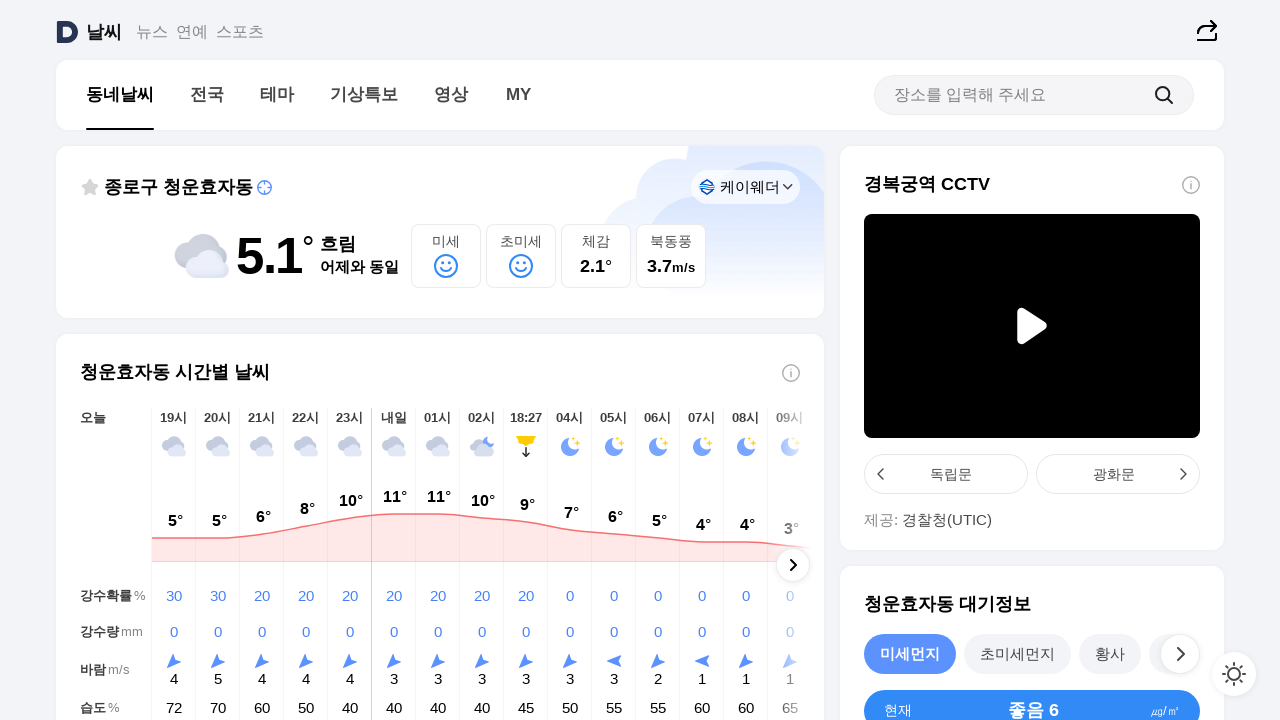

Weather status element loaded and visible
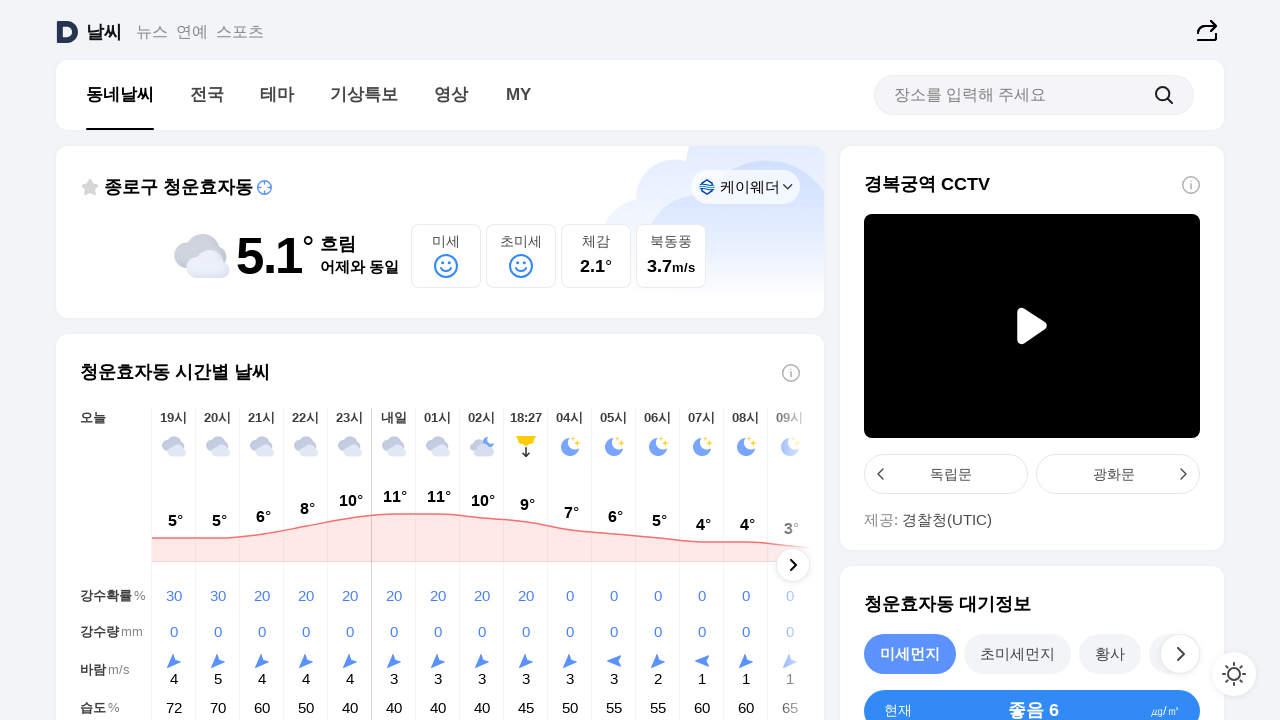

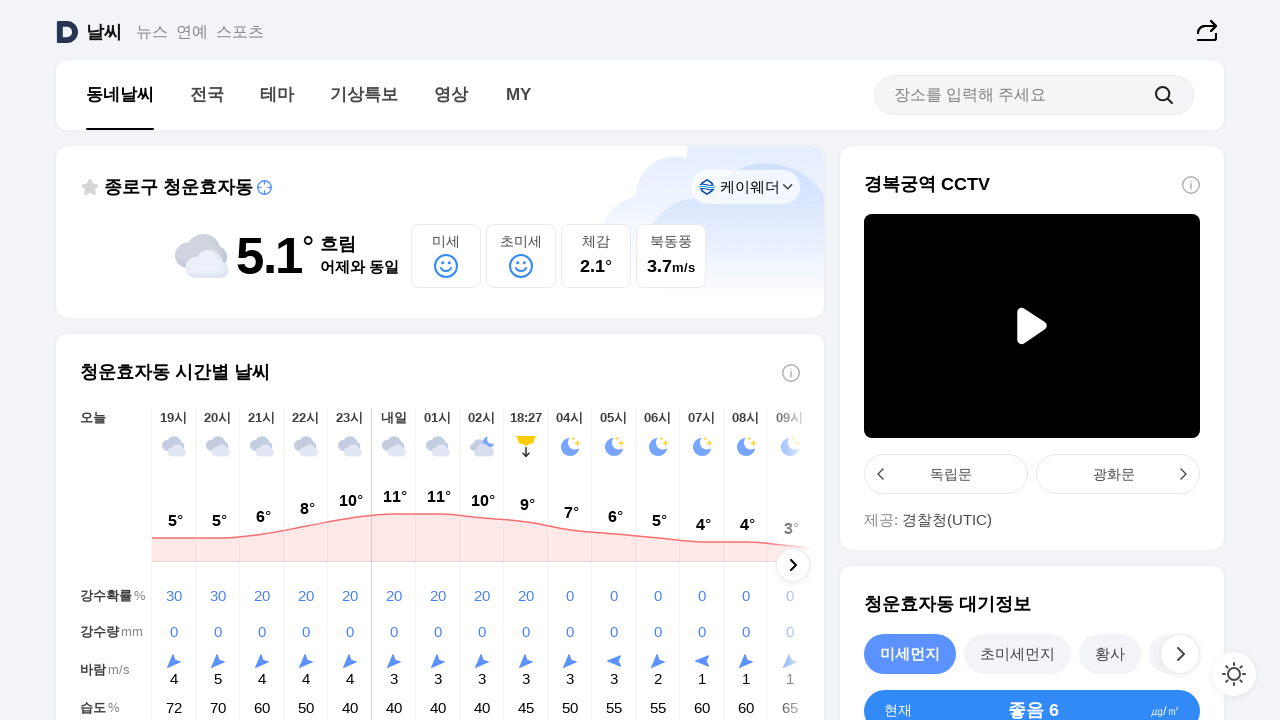